Tests e-commerce functionality by adding multiple products to cart, proceeding to checkout, and applying a promo code

Starting URL: https://rahulshettyacademy.com/seleniumPractise/

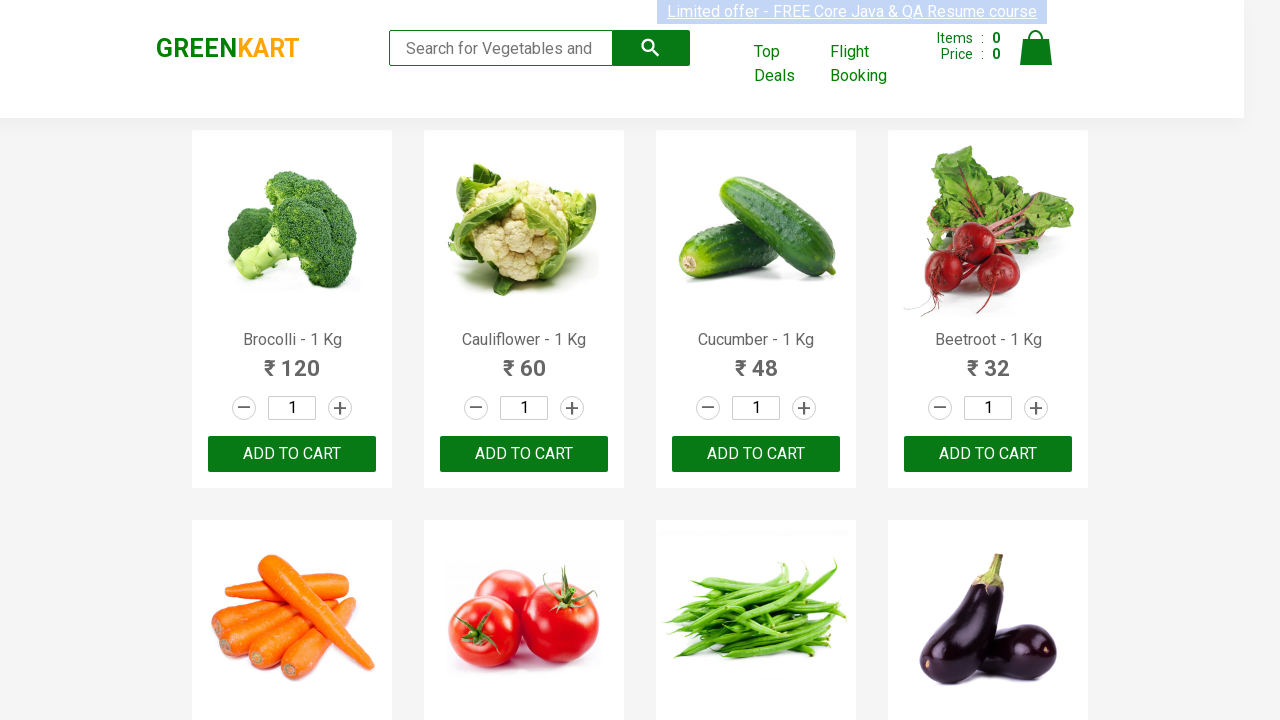

Retrieved all product name elements from page
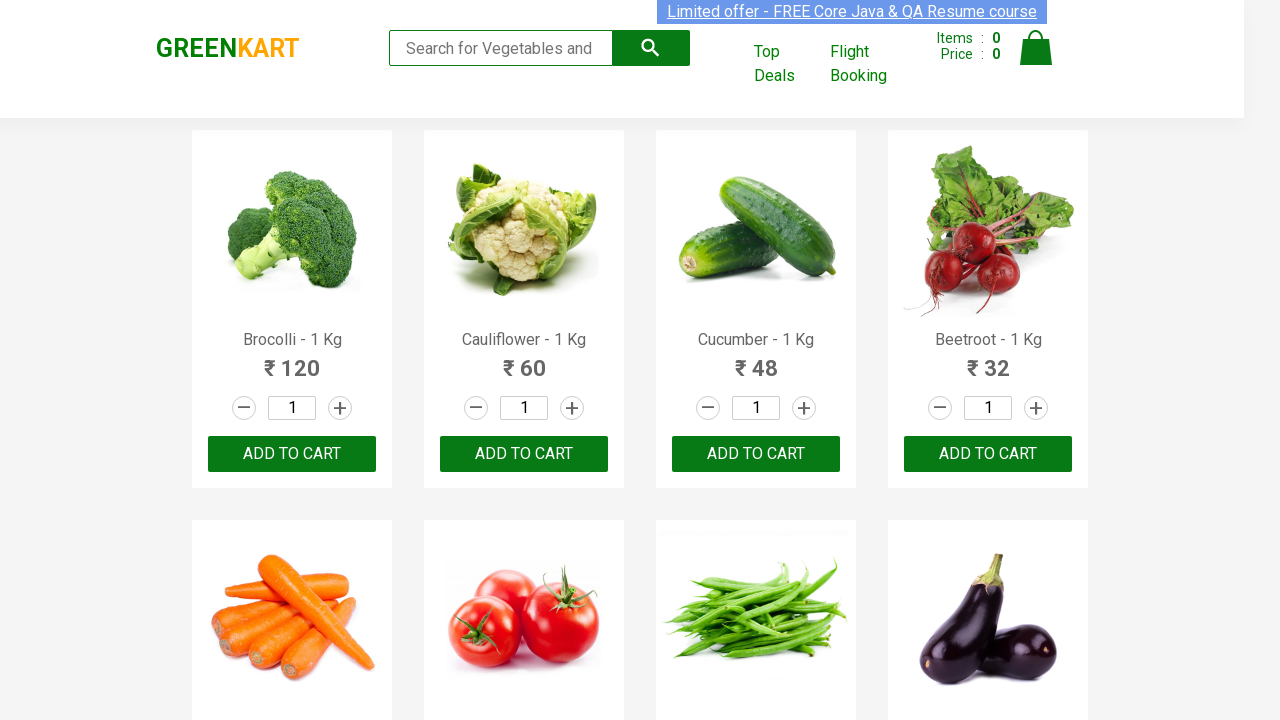

Retrieved text content for product at index 0
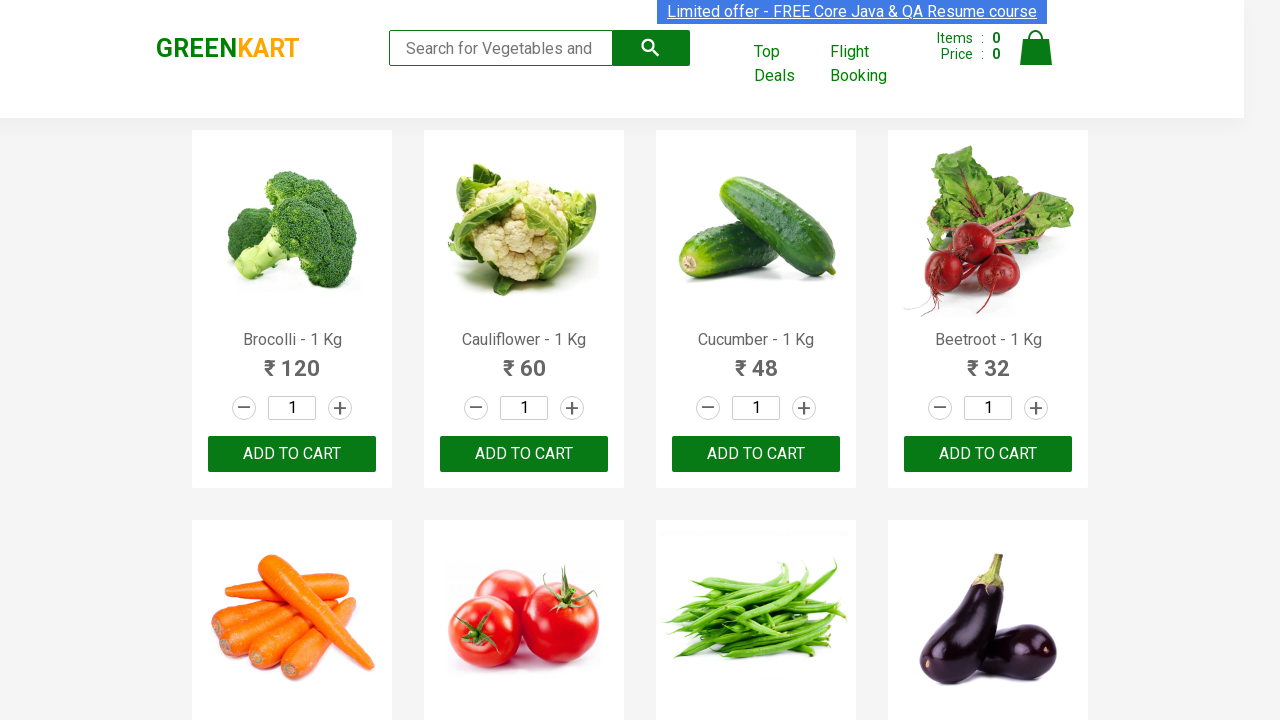

Clicked 'Add to Cart' button for product: brocolli at (292, 454) on xpath=//div[@class='product-action']/button >> nth=0
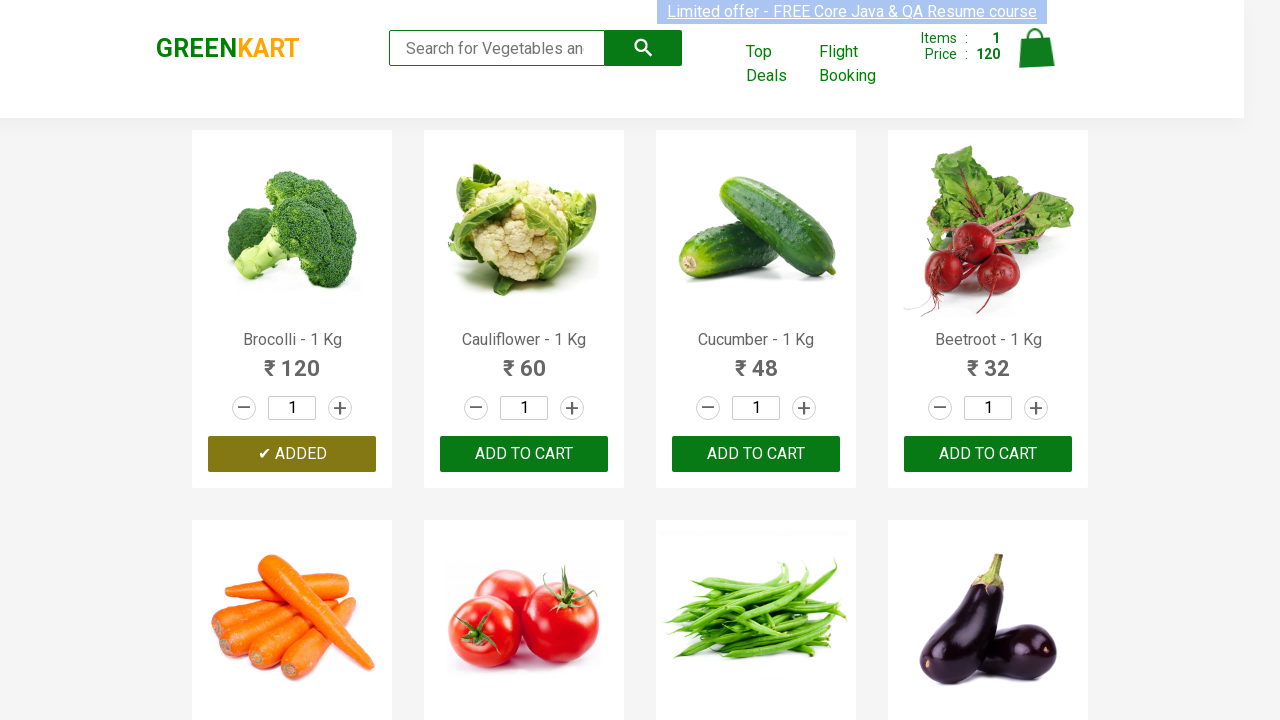

Retrieved text content for product at index 1
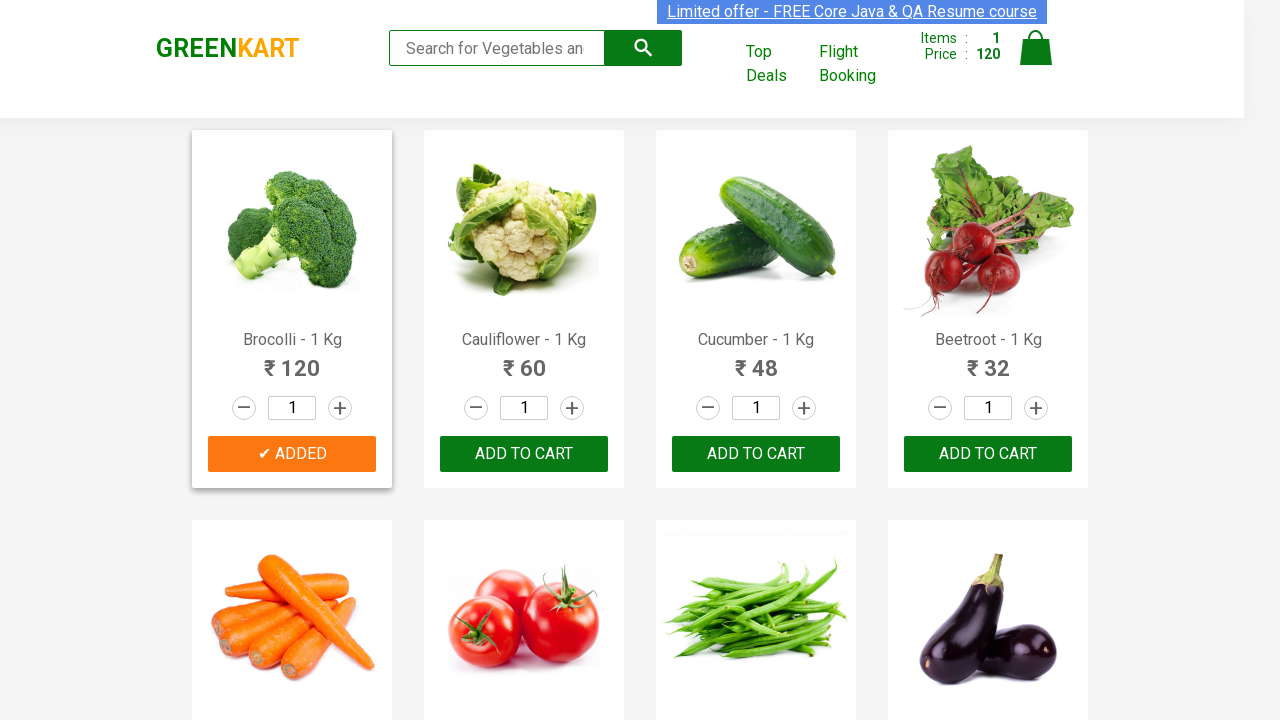

Retrieved text content for product at index 2
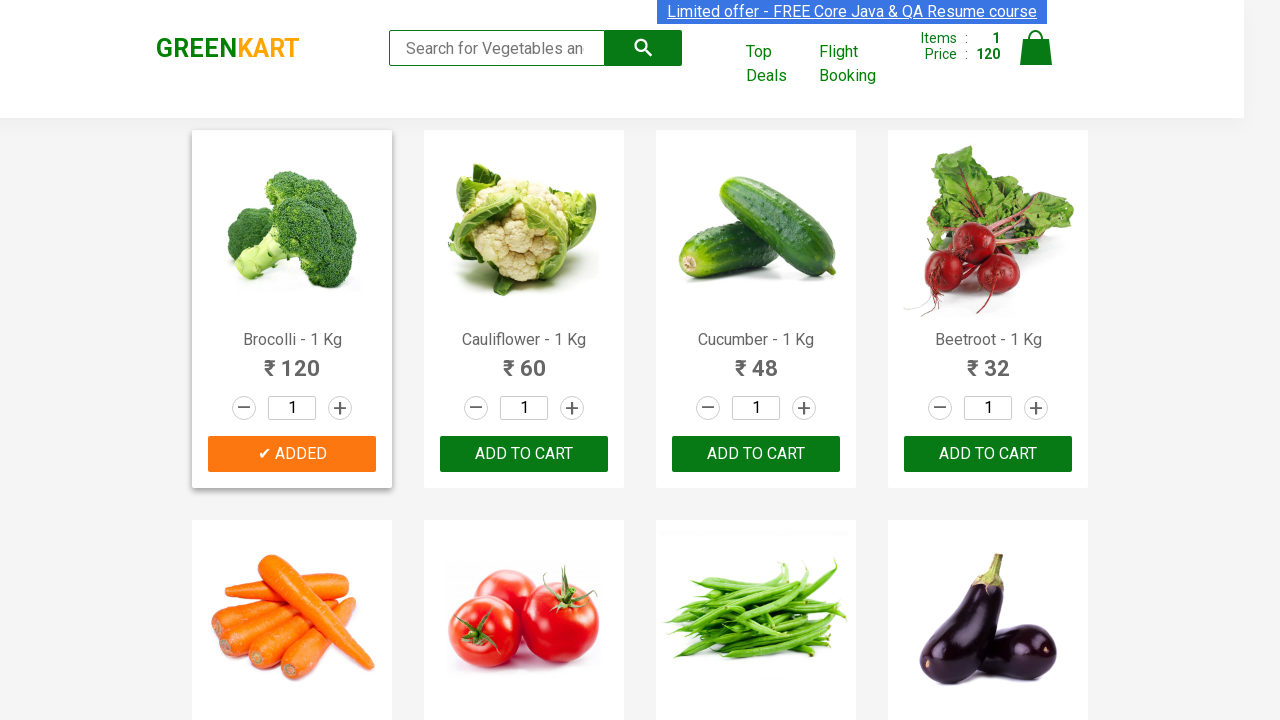

Clicked 'Add to Cart' button for product: cucumber at (756, 454) on xpath=//div[@class='product-action']/button >> nth=2
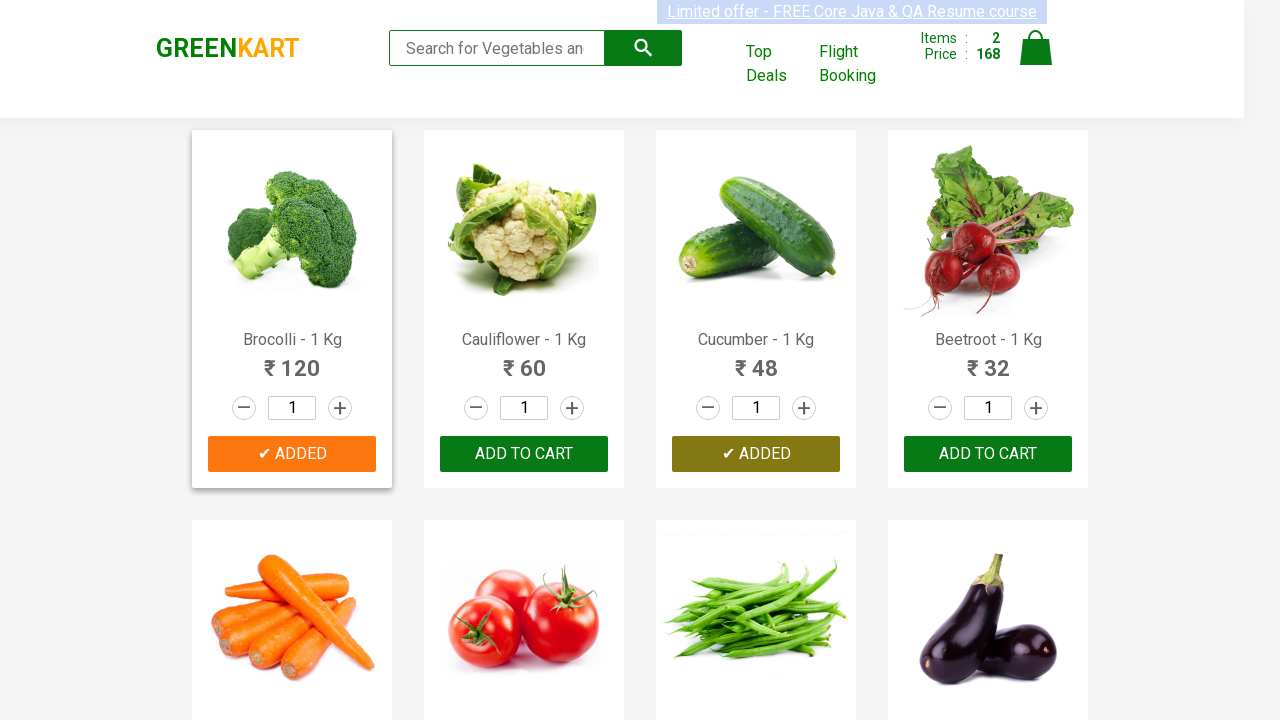

Retrieved text content for product at index 3
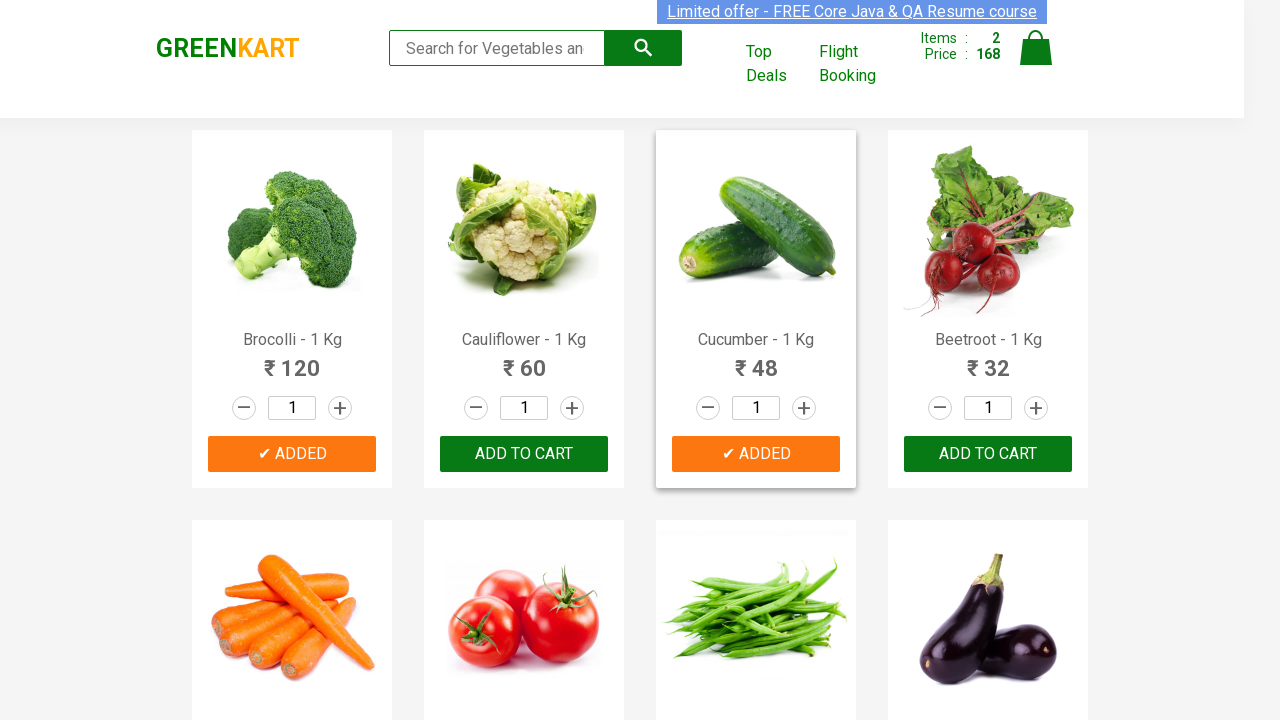

Clicked 'Add to Cart' button for product: beetroot at (988, 454) on xpath=//div[@class='product-action']/button >> nth=3
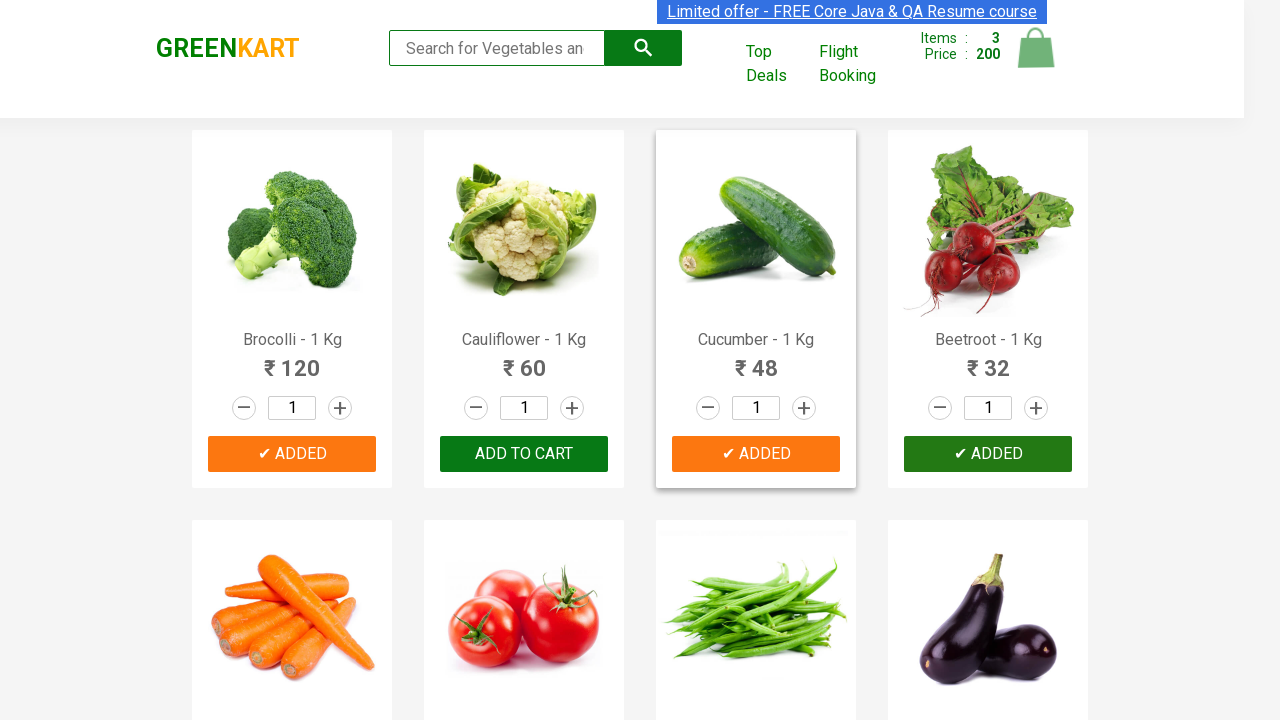

Retrieved text content for product at index 4
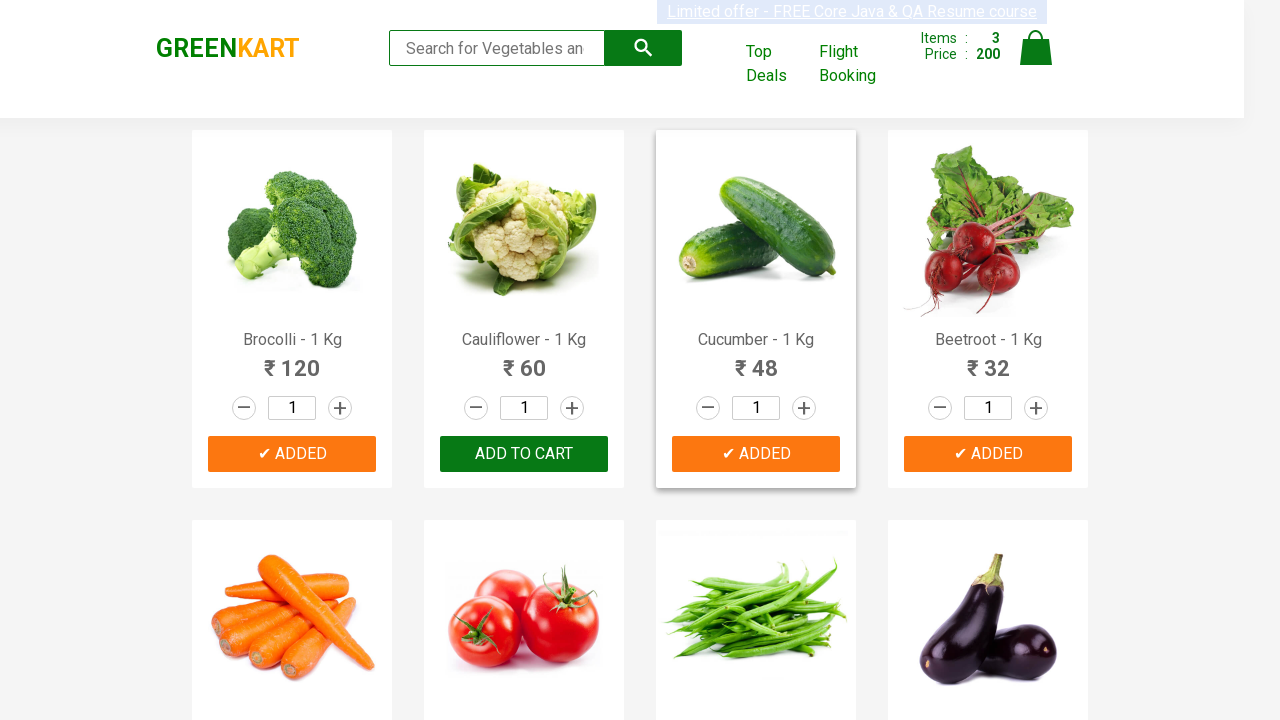

Retrieved text content for product at index 5
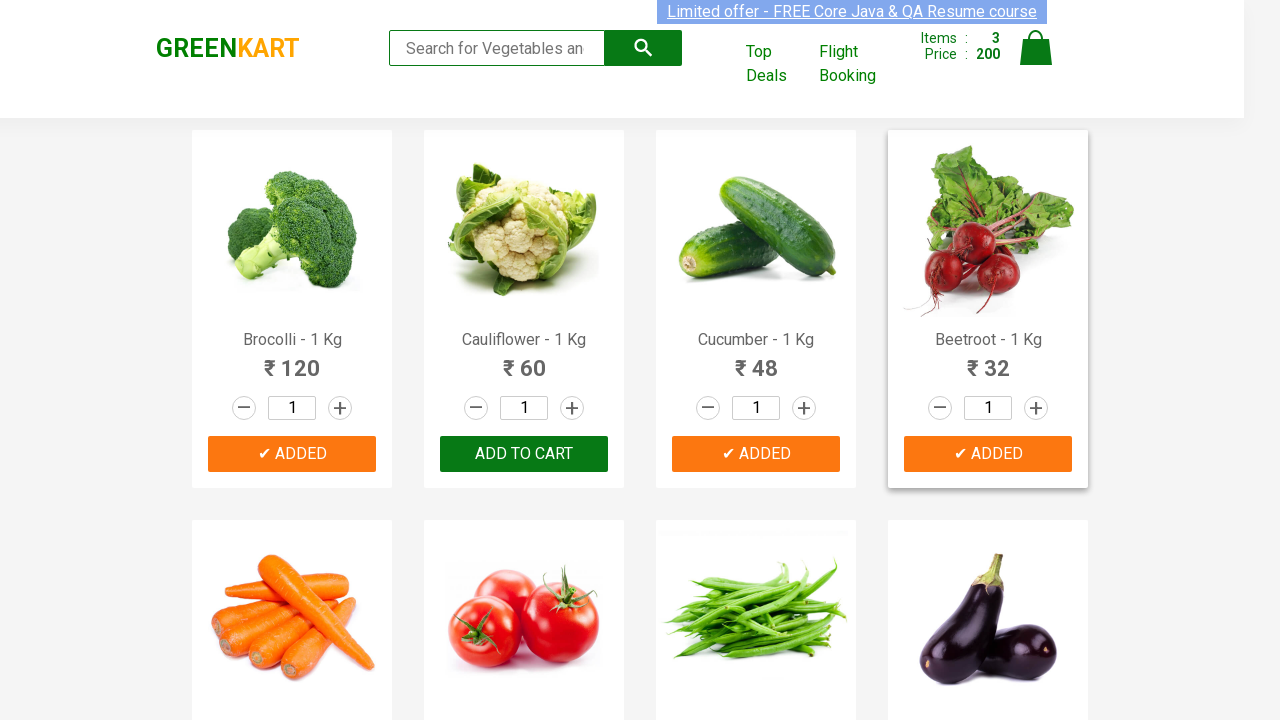

Clicked 'Add to Cart' button for product: tomato at (524, 360) on xpath=//div[@class='product-action']/button >> nth=5
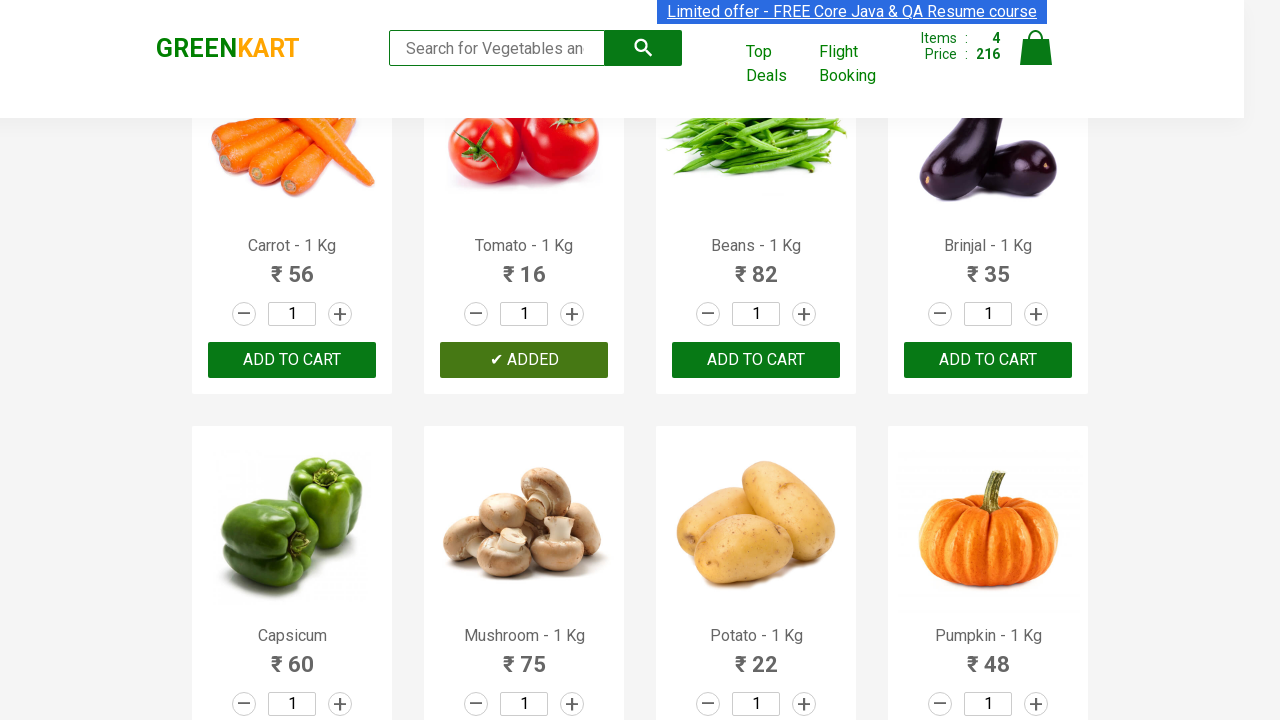

Retrieved text content for product at index 6
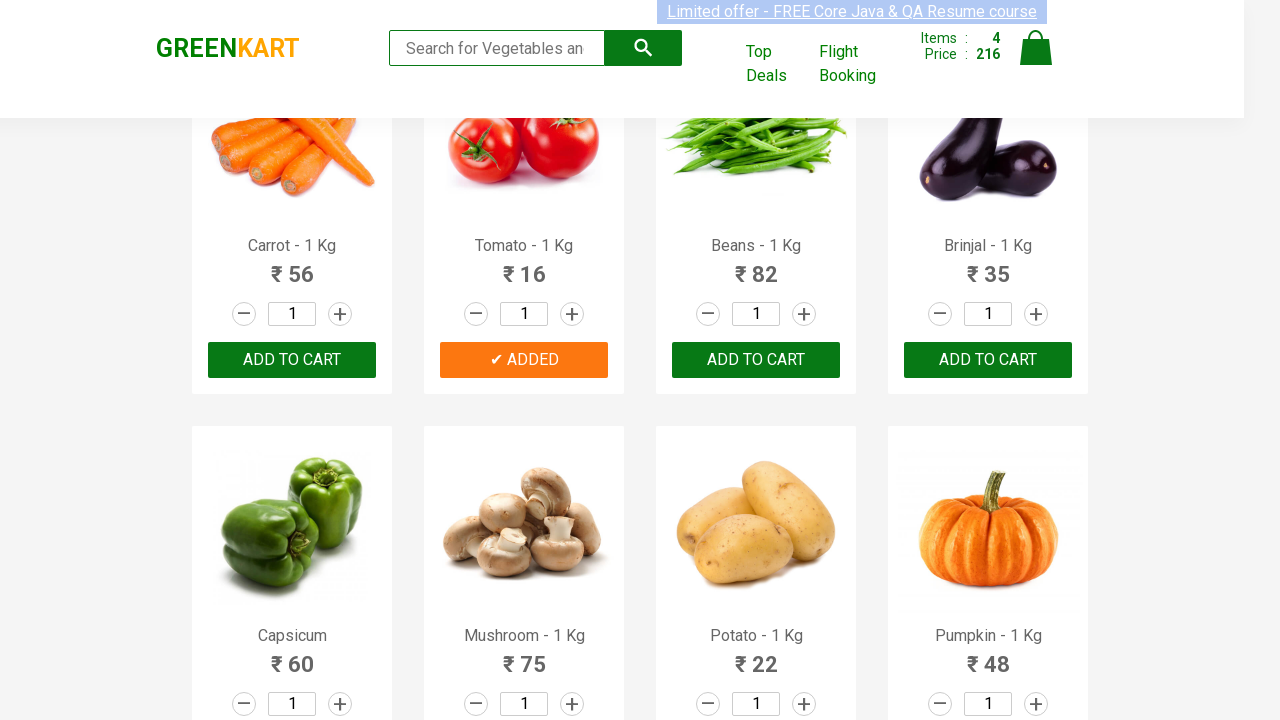

Retrieved text content for product at index 7
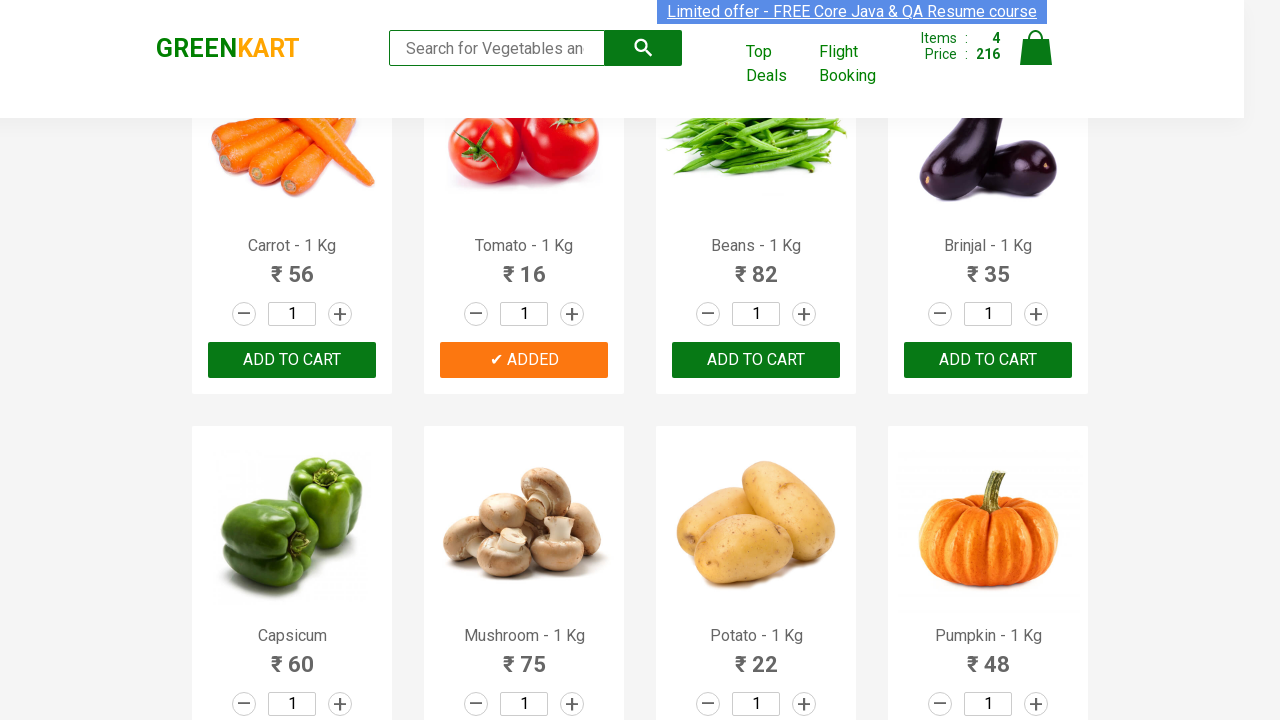

Clicked 'Add to Cart' button for product: brinjal at (988, 360) on xpath=//div[@class='product-action']/button >> nth=7
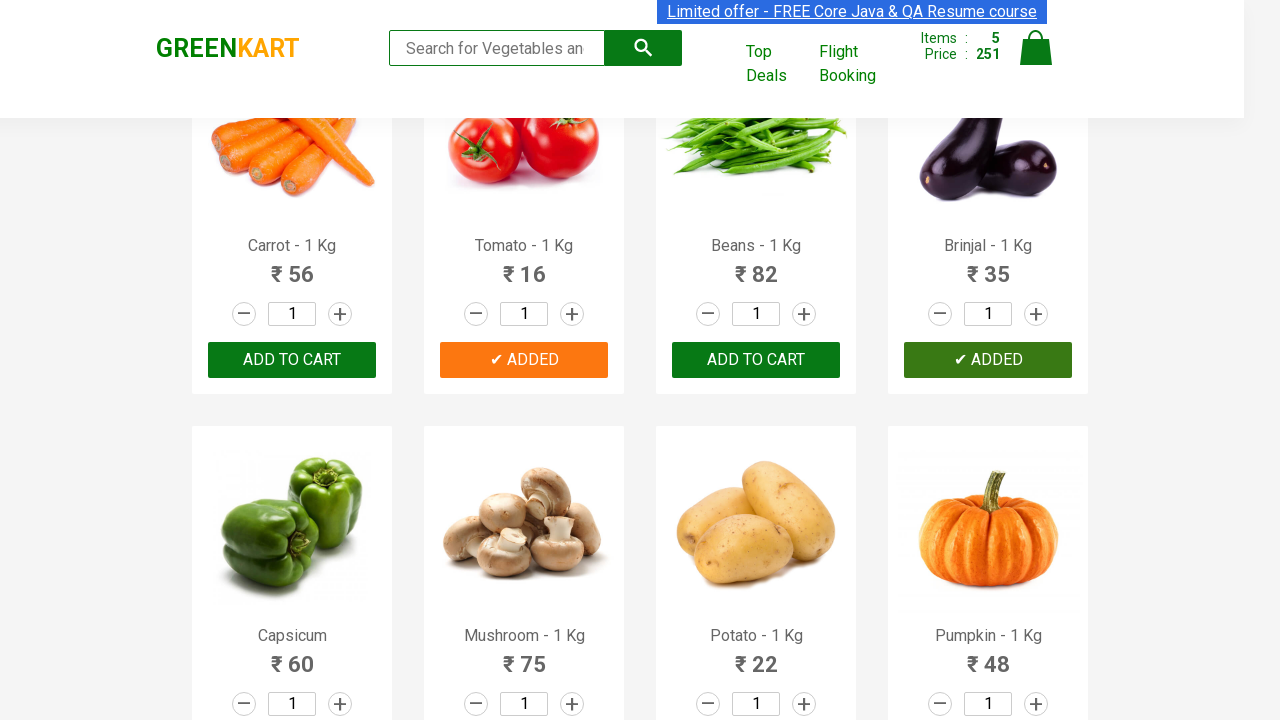

Clicked on cart icon to view shopping cart at (1036, 48) on img[alt='Cart']
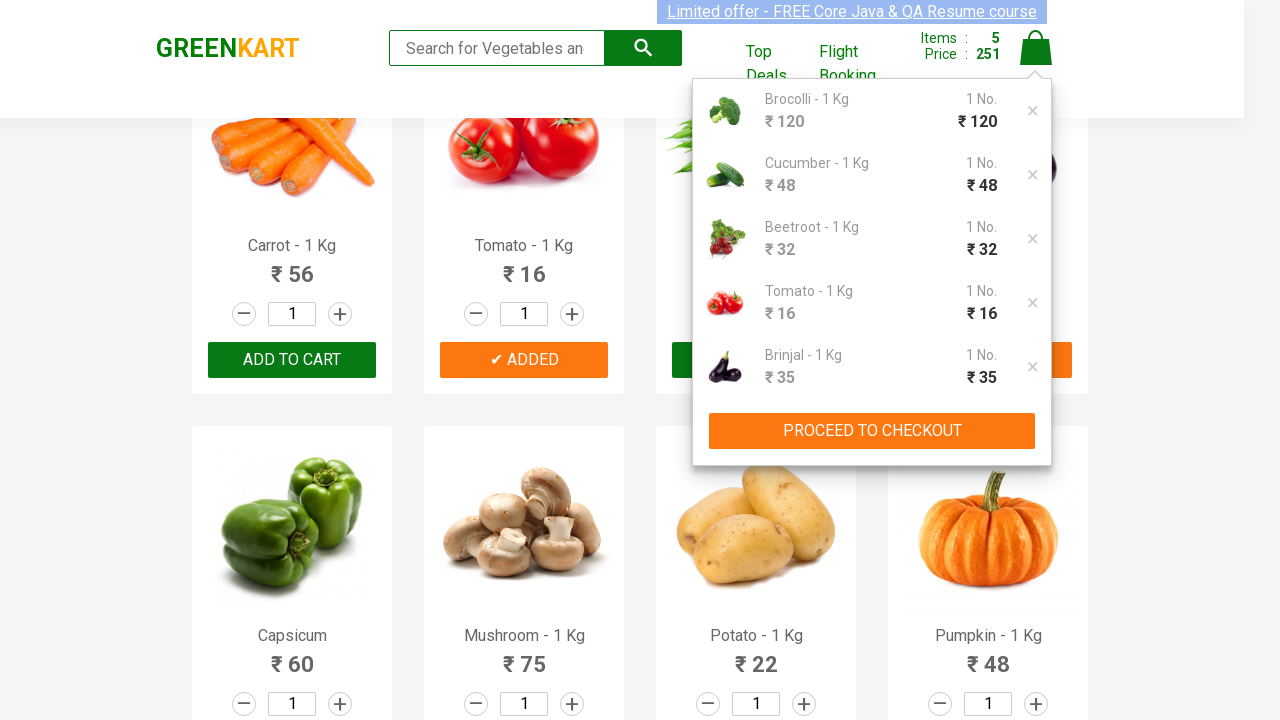

Clicked 'Proceed to Checkout' button at (872, 431) on xpath=//button[contains(text(),'PROCEED TO CHECKOUT')]
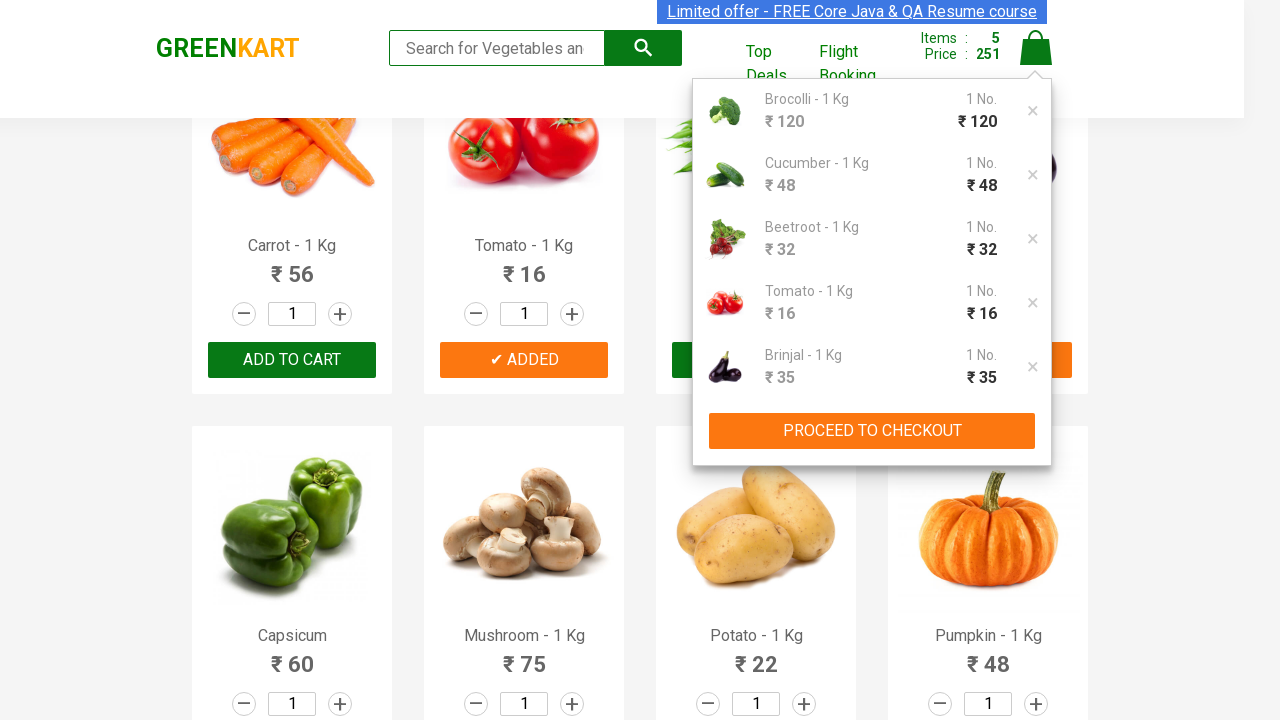

Waited for promo code input field to load
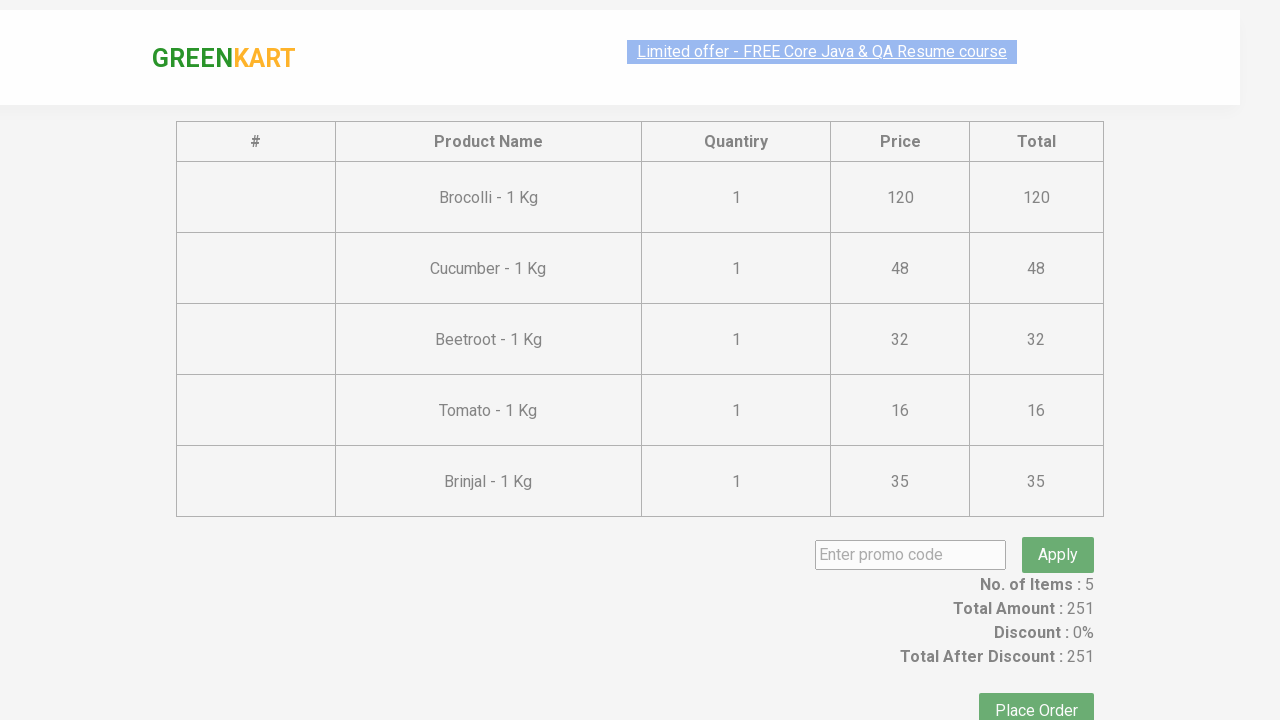

Filled promo code field with 'rahulshettyacademy' on input.promoCode
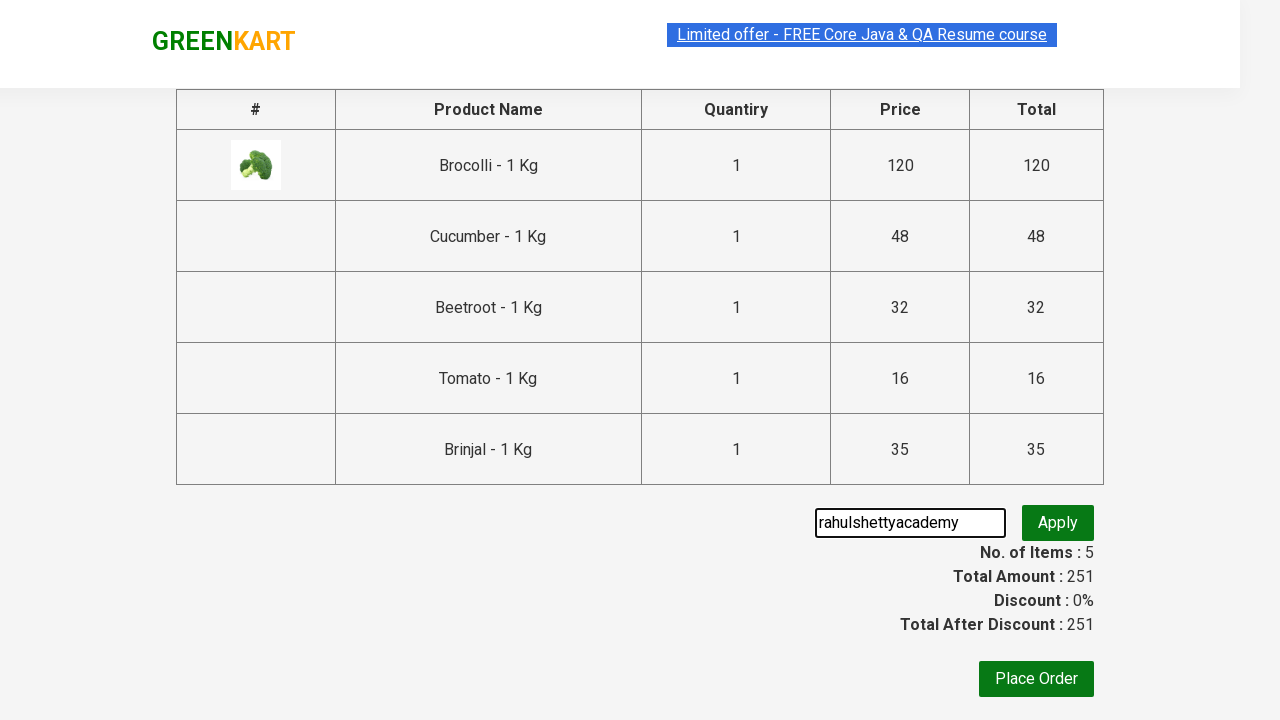

Clicked apply promo code button at (1058, 530) on button.promoBtn
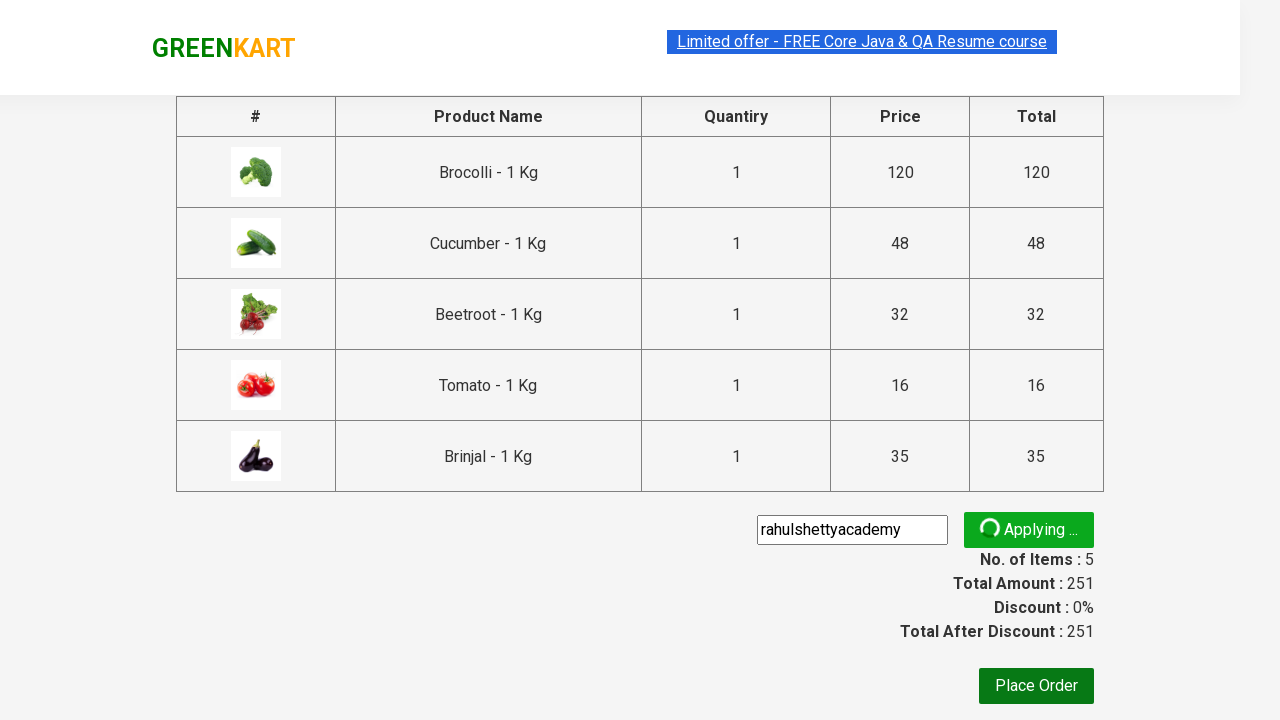

Promo code application message appeared
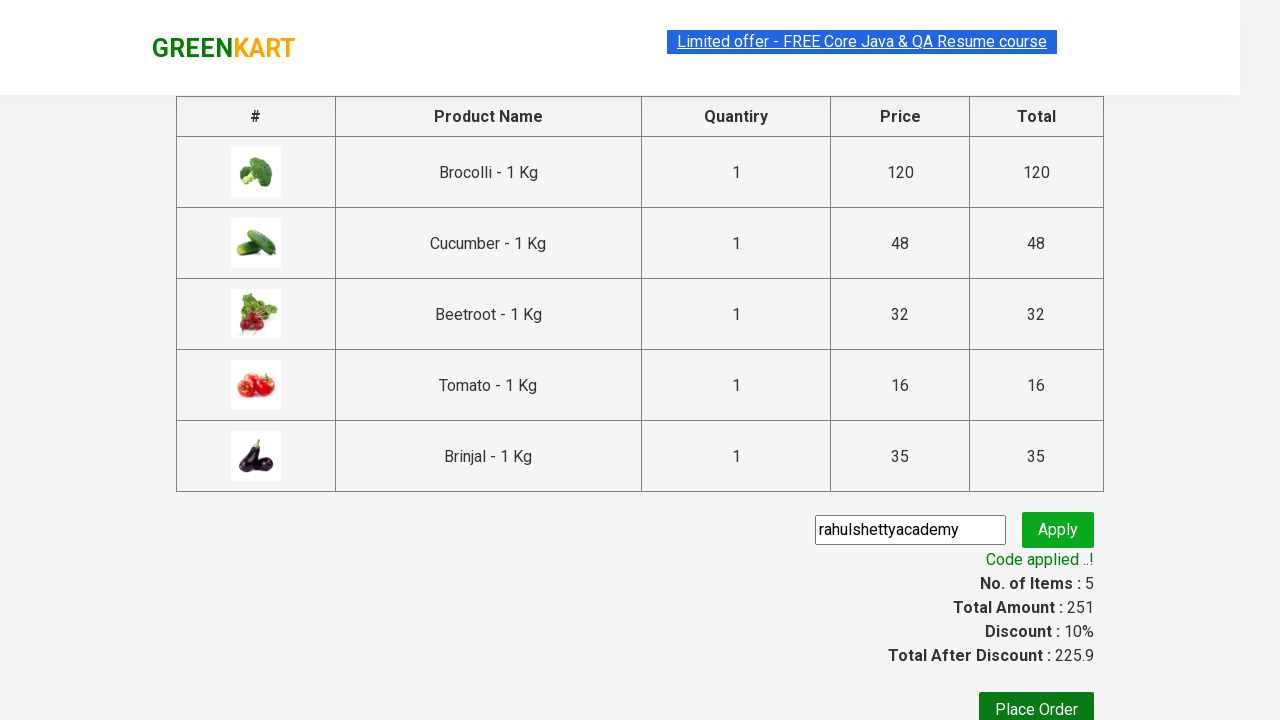

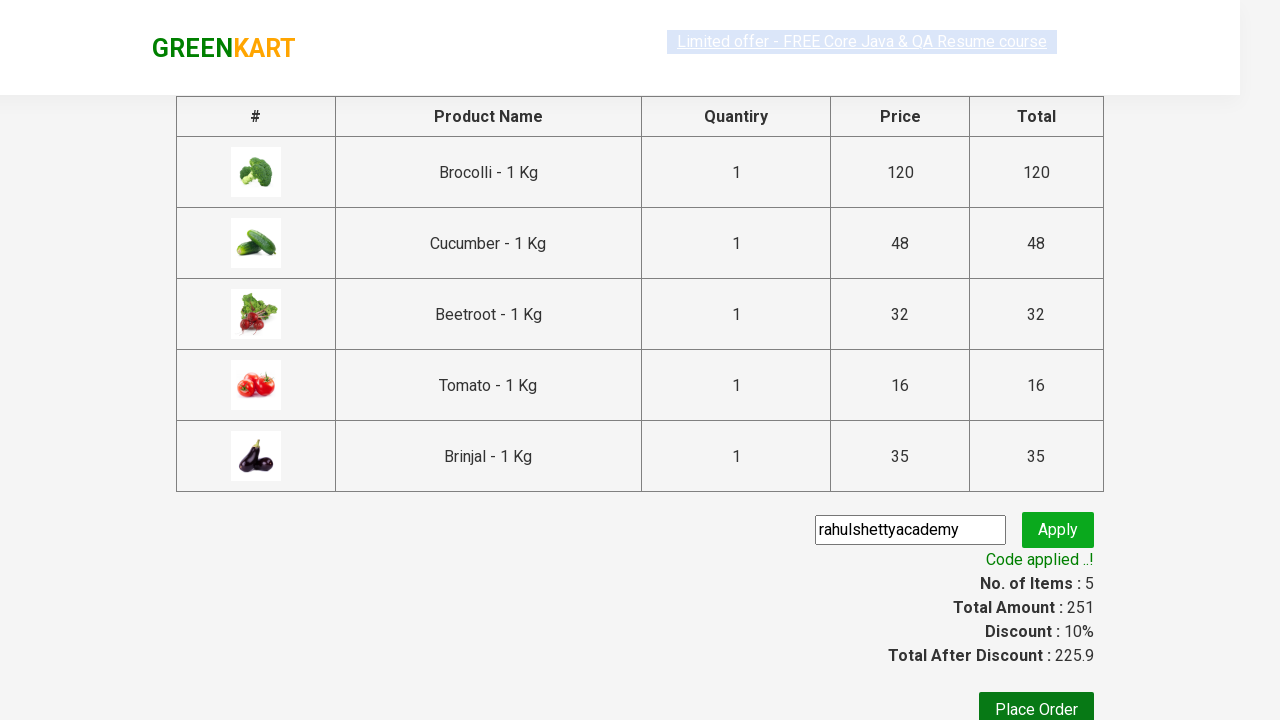